Tests double-clicking on a DOM element which triggers visibility changes

Starting URL: https://example.cypress.io/commands/actions

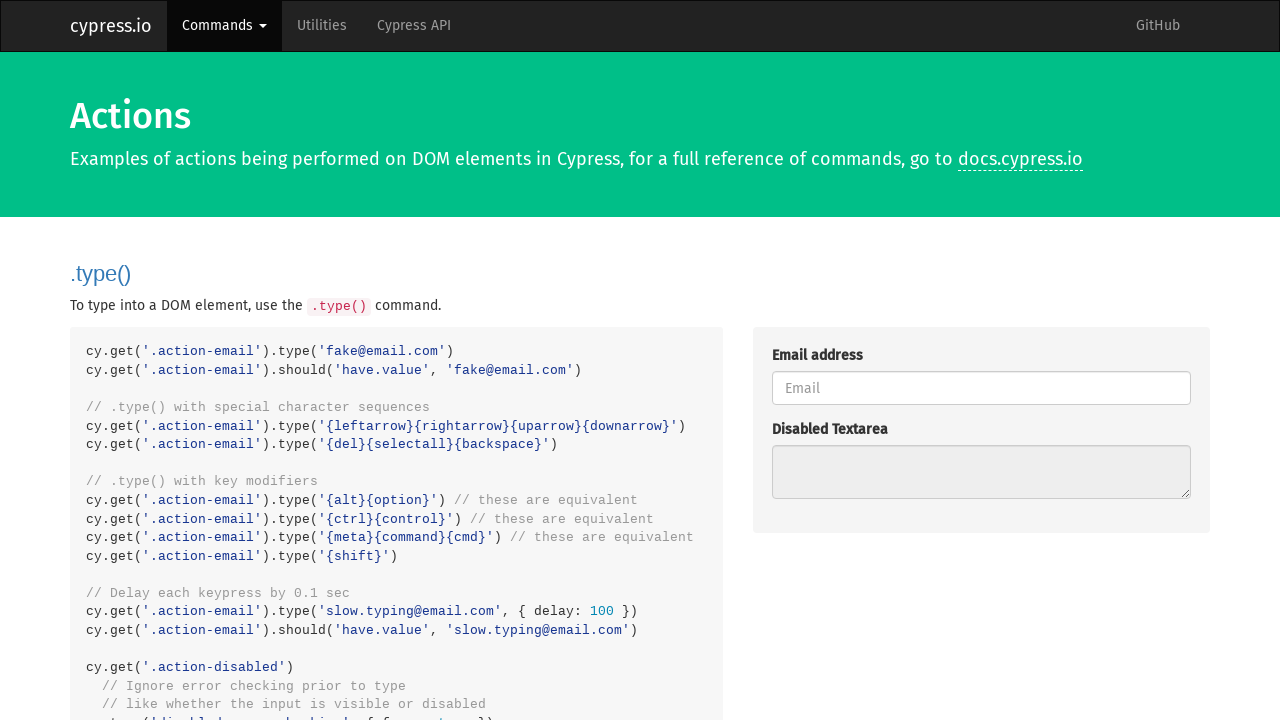

Navigated to example.cypress.io commands/actions page
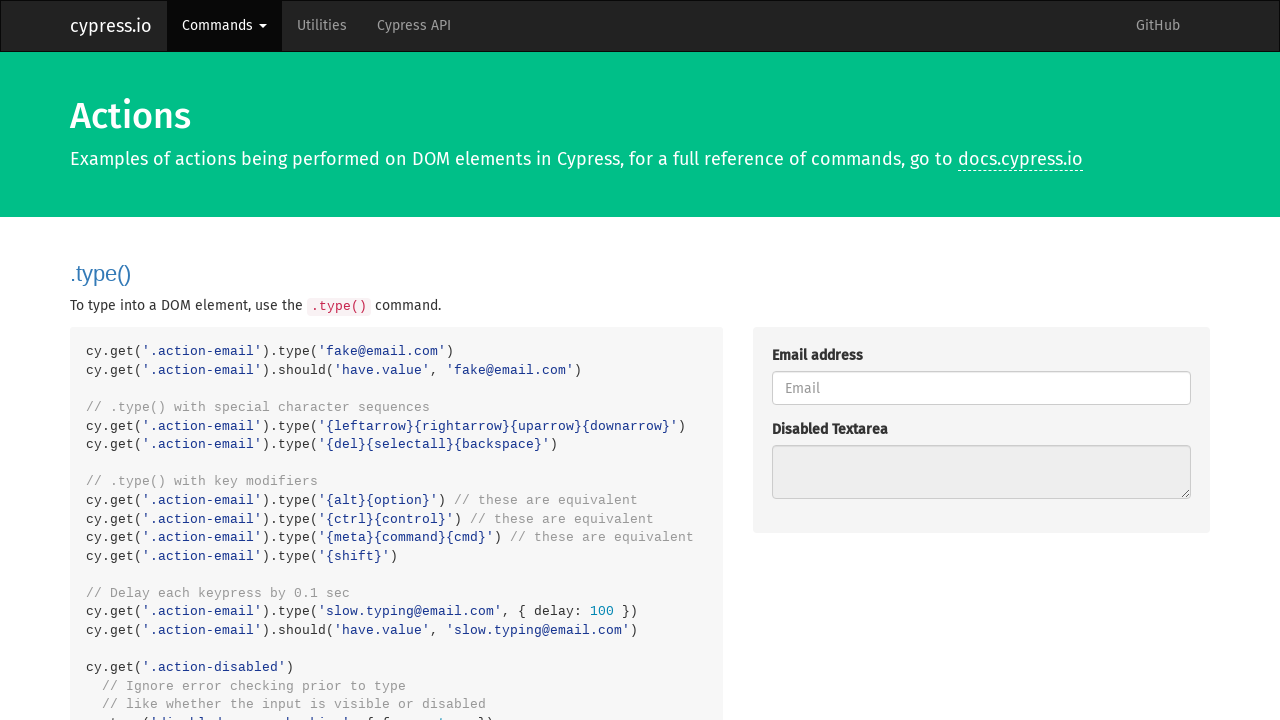

Double-clicked on the action div element at (981, 360) on .action-div
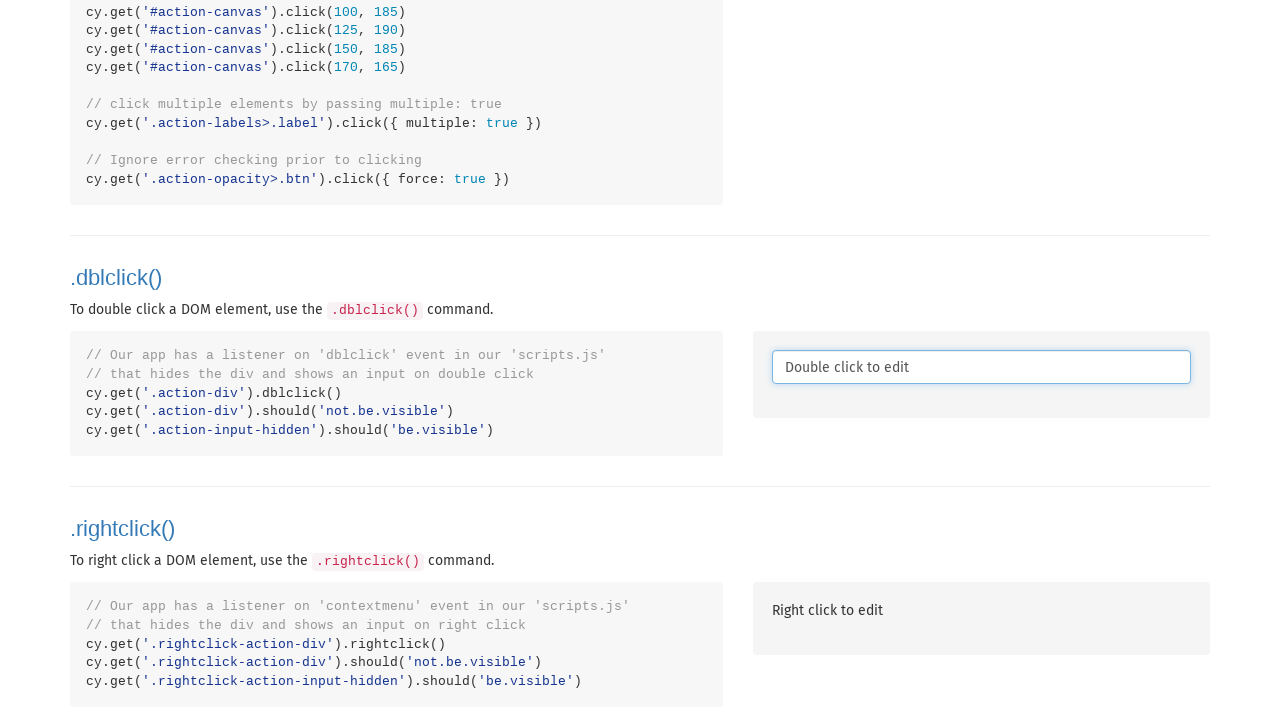

Hidden input element became visible after double-click
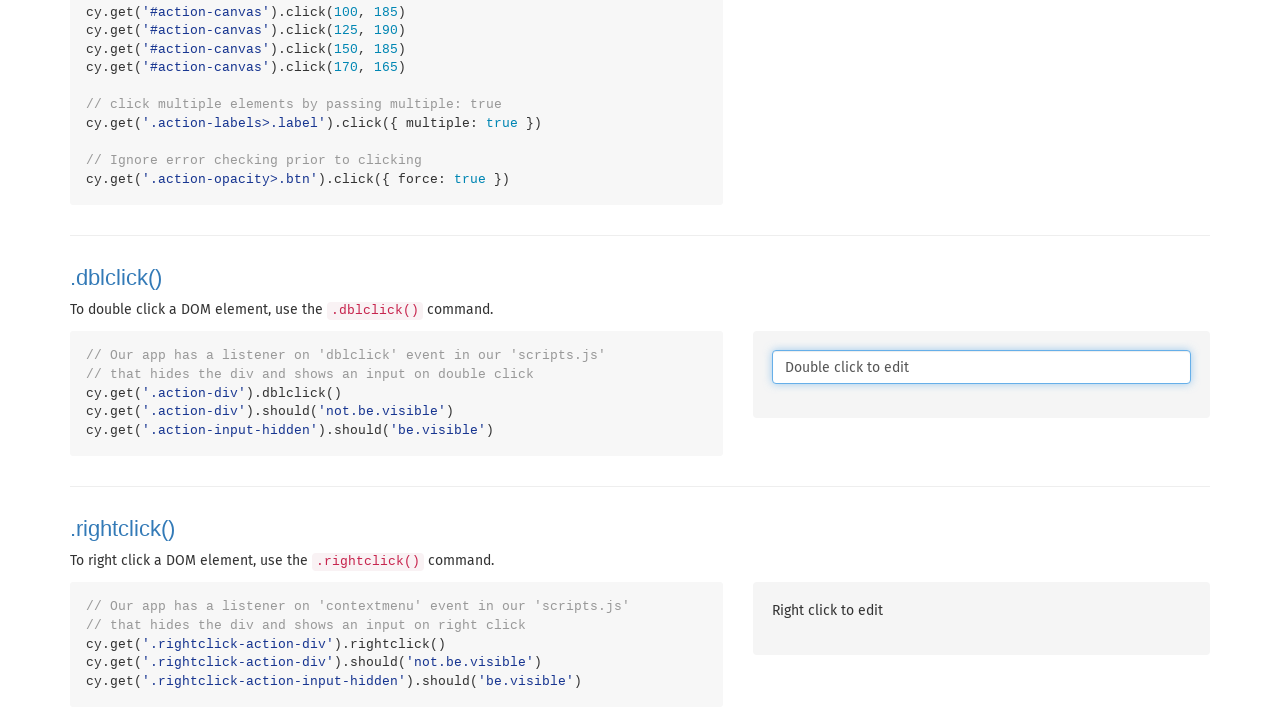

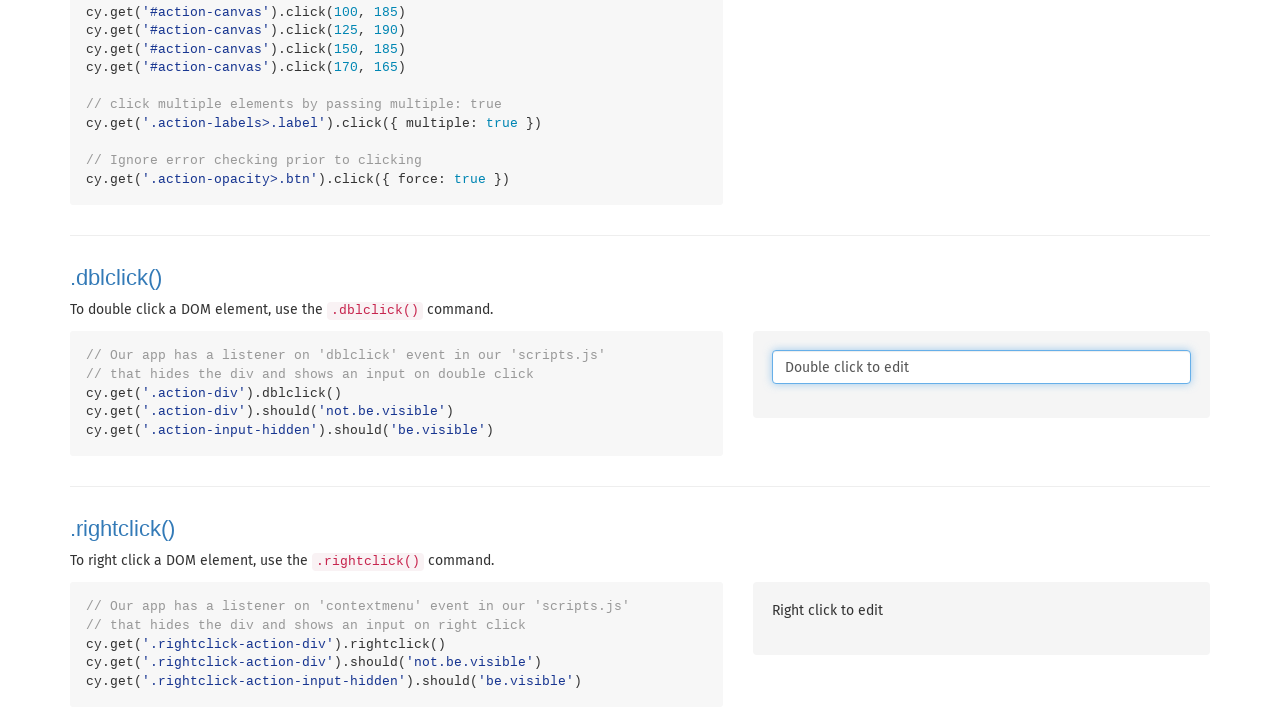